Tests drag and drop functionality on the jQuery UI droppable demo page by switching to an iframe, locating the draggable and droppable elements, and performing a drag-and-drop action.

Starting URL: https://jqueryui.com/droppable/

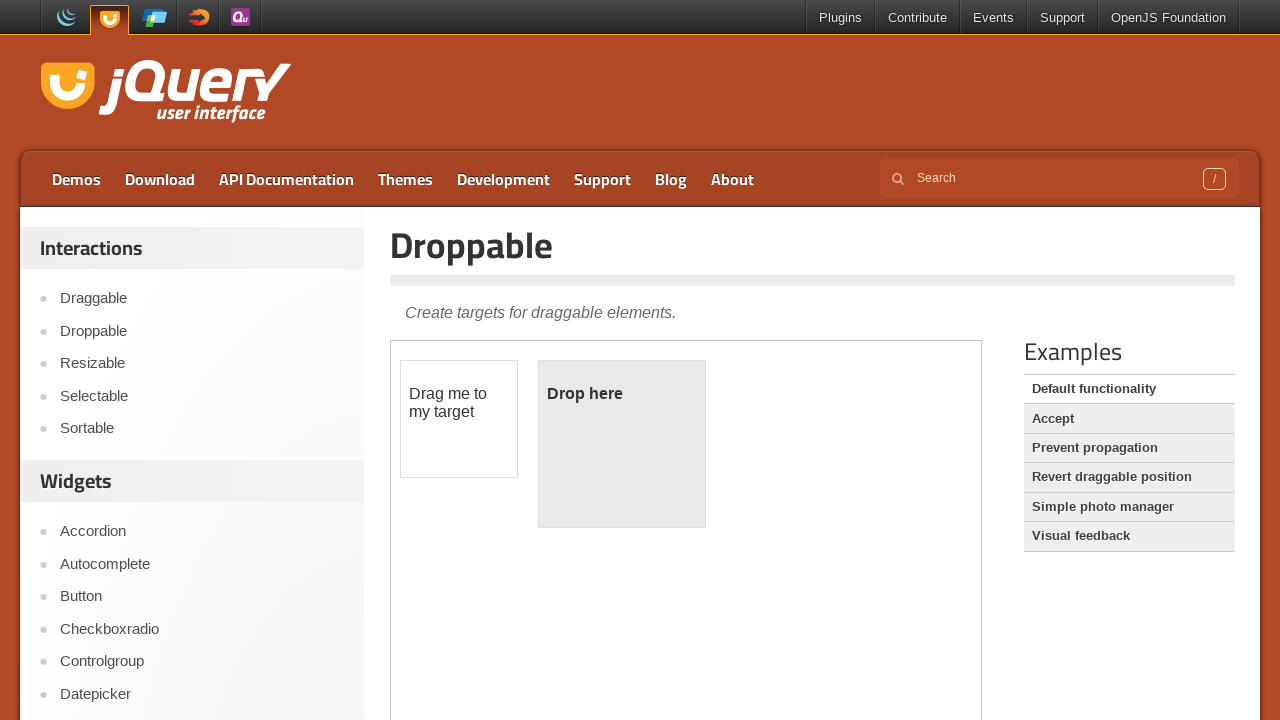

Navigated to jQuery UI droppable demo page
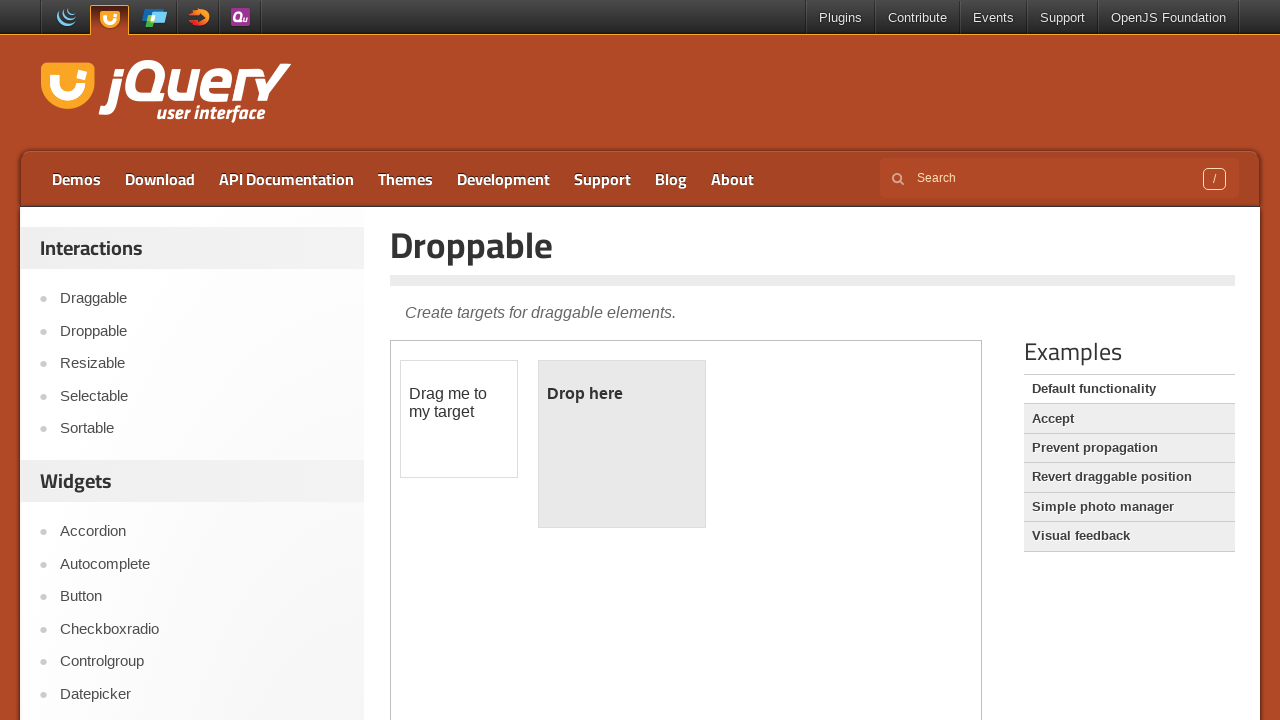

Located and switched to demo iframe
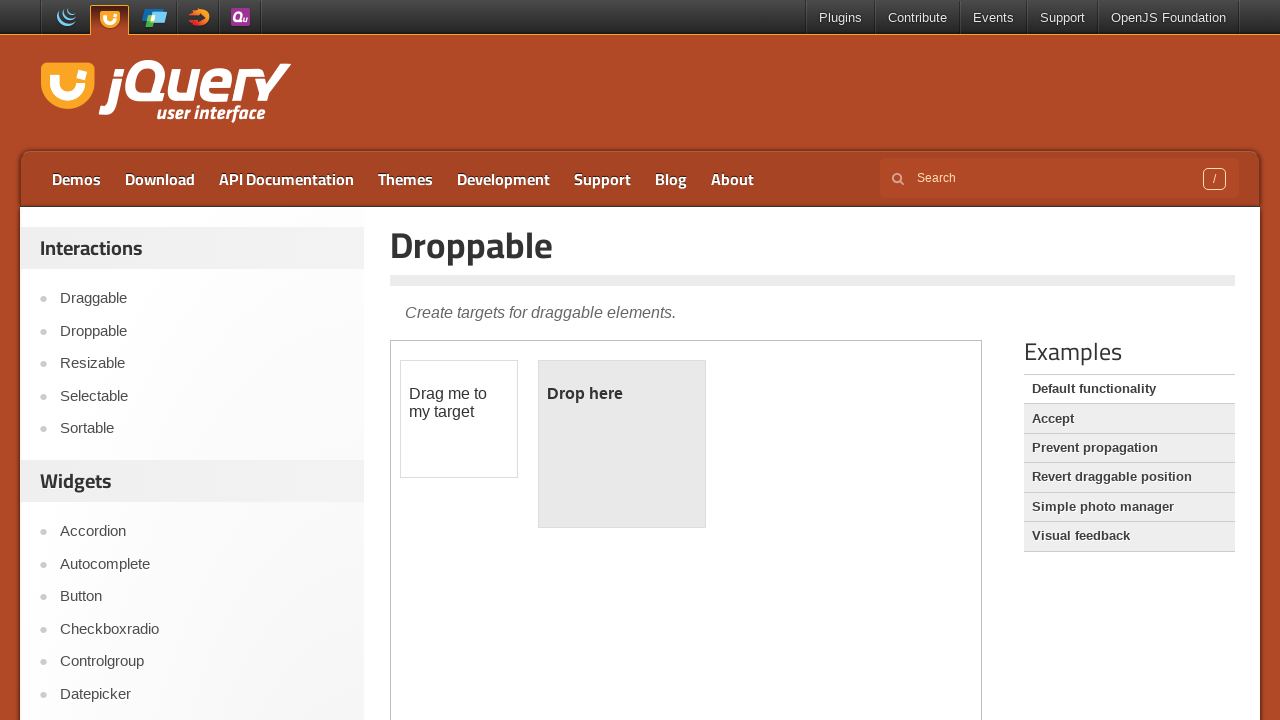

Located draggable element with id 'draggable'
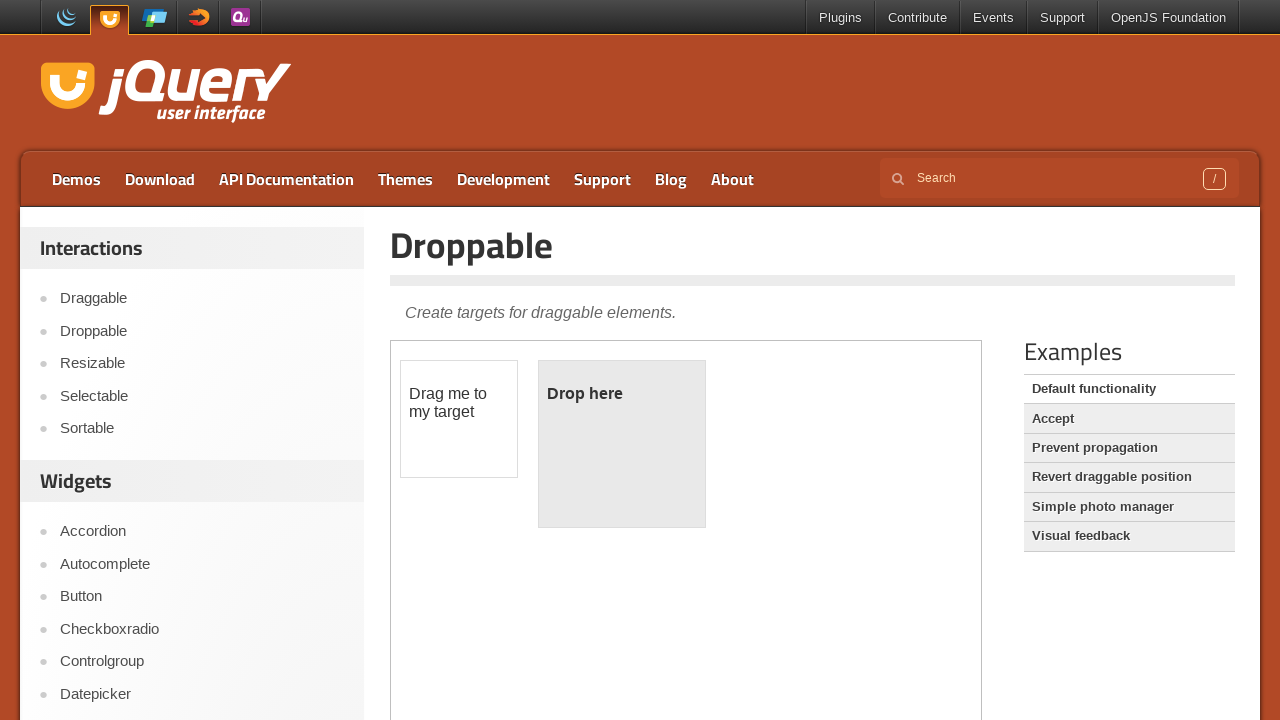

Located droppable element with id 'droppable'
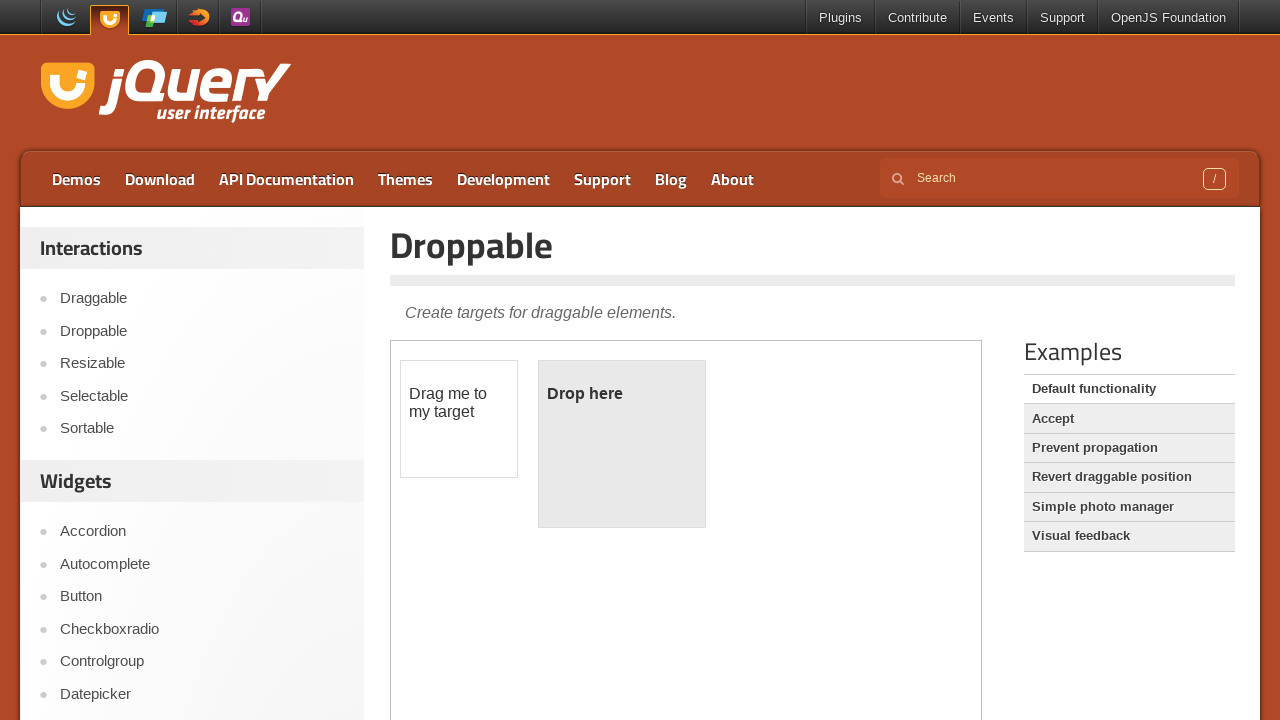

Performed drag and drop action from draggable to droppable element at (622, 444)
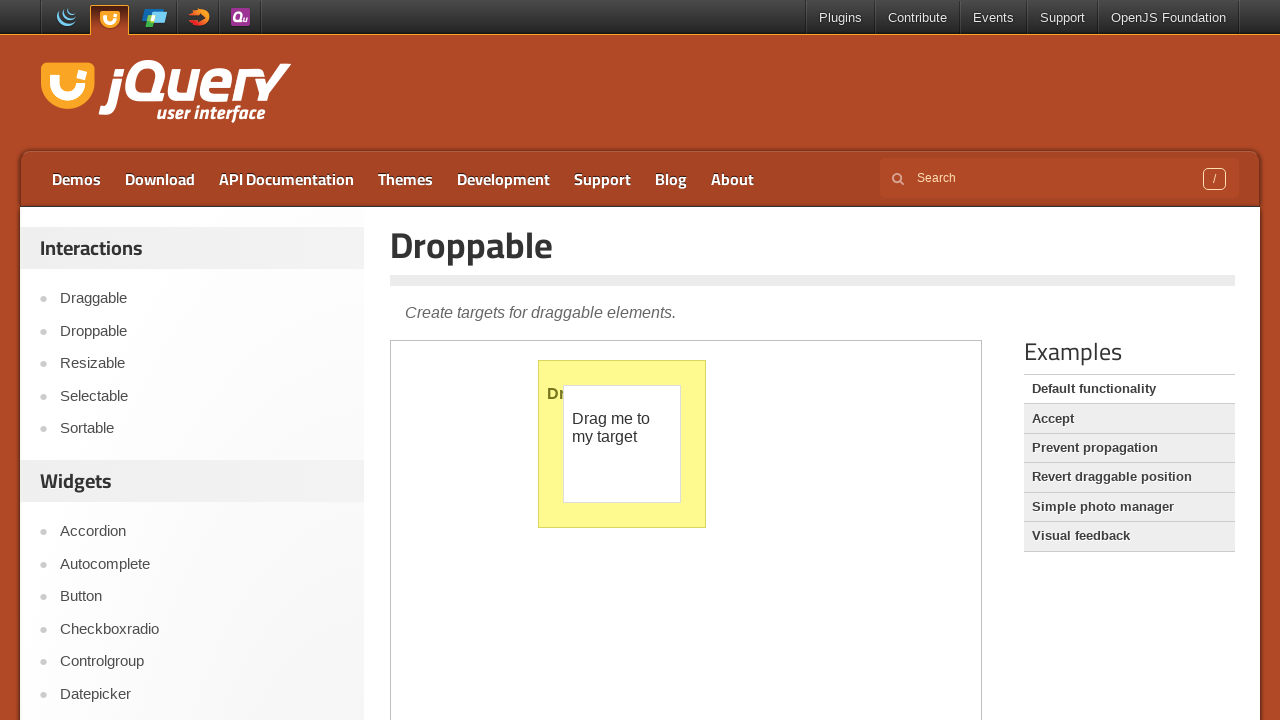

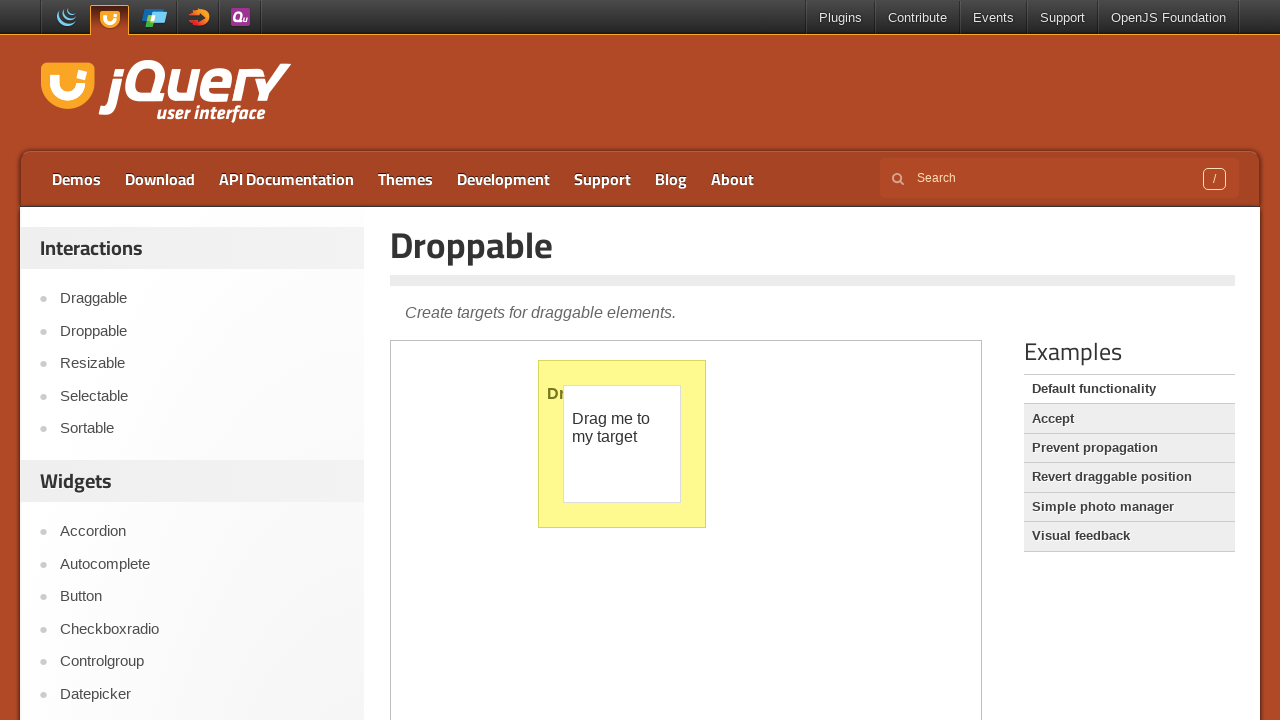